Tests passenger dropdown functionality by opening the passenger selector, incrementing the adult passenger count 4 times, and closing the dropdown

Starting URL: https://rahulshettyacademy.com/dropdownsPractise/

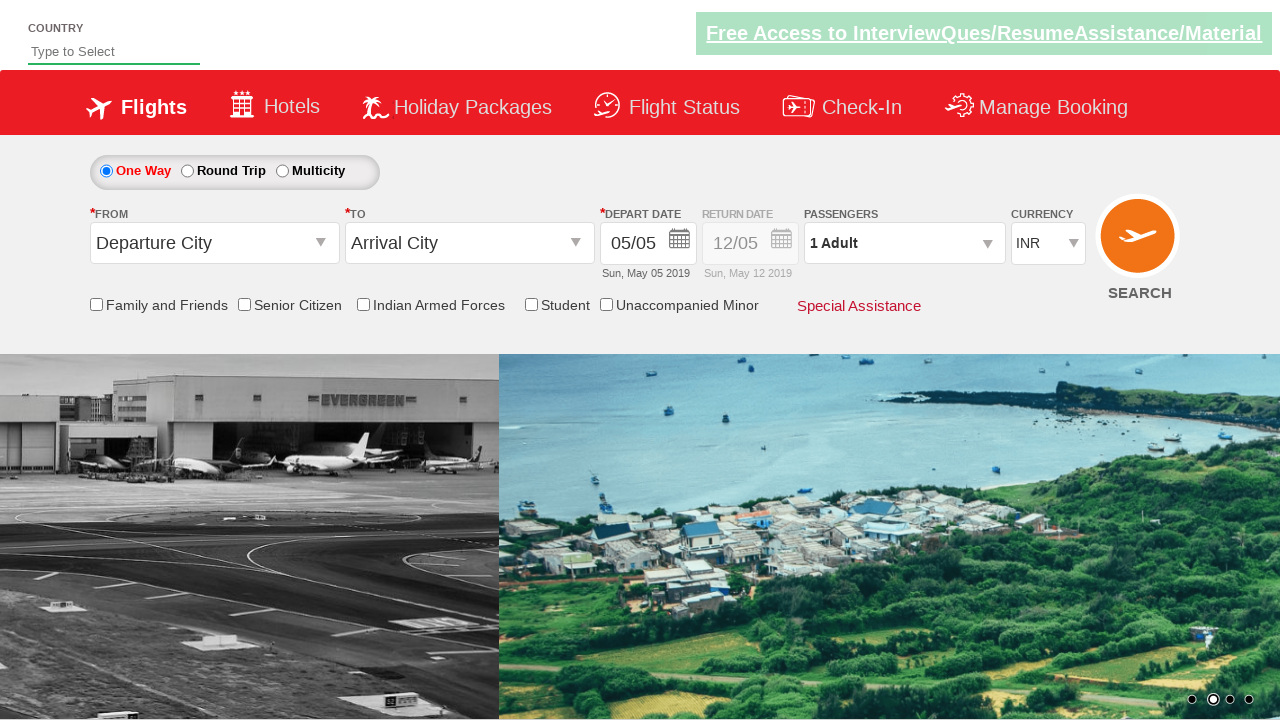

Clicked on passenger info dropdown to open it at (904, 243) on #divpaxinfo
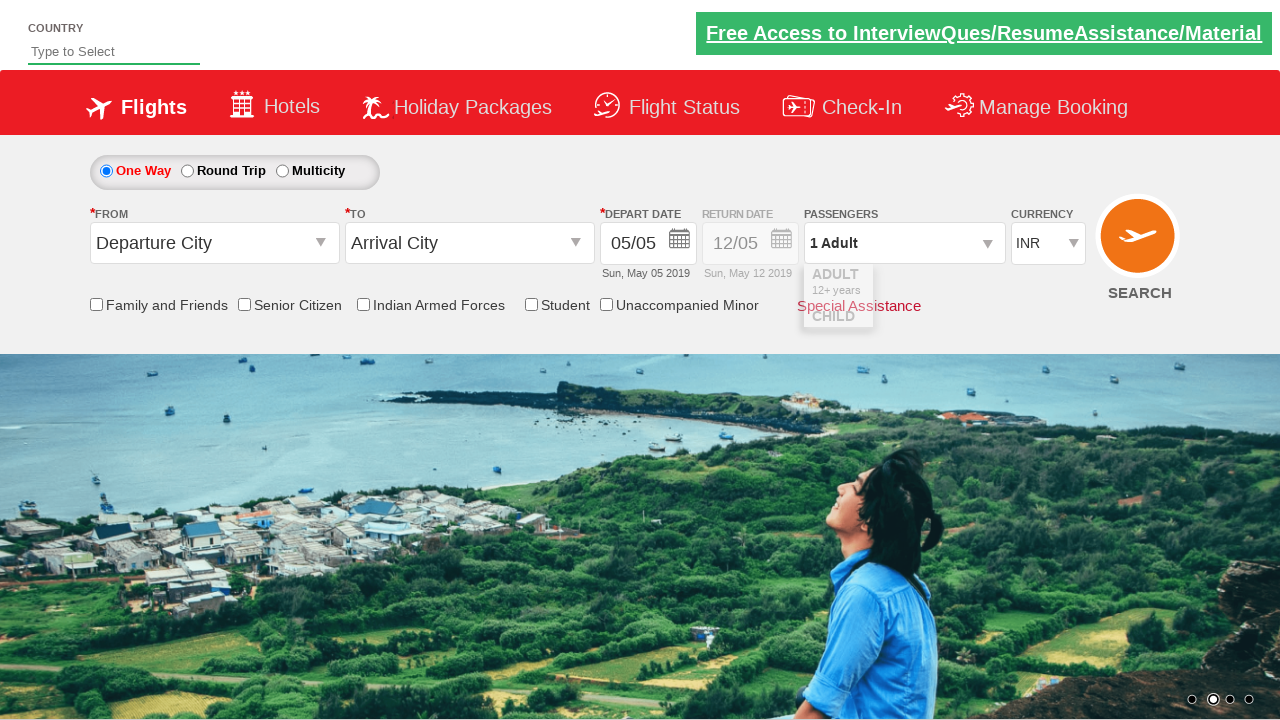

Waited for dropdown to open
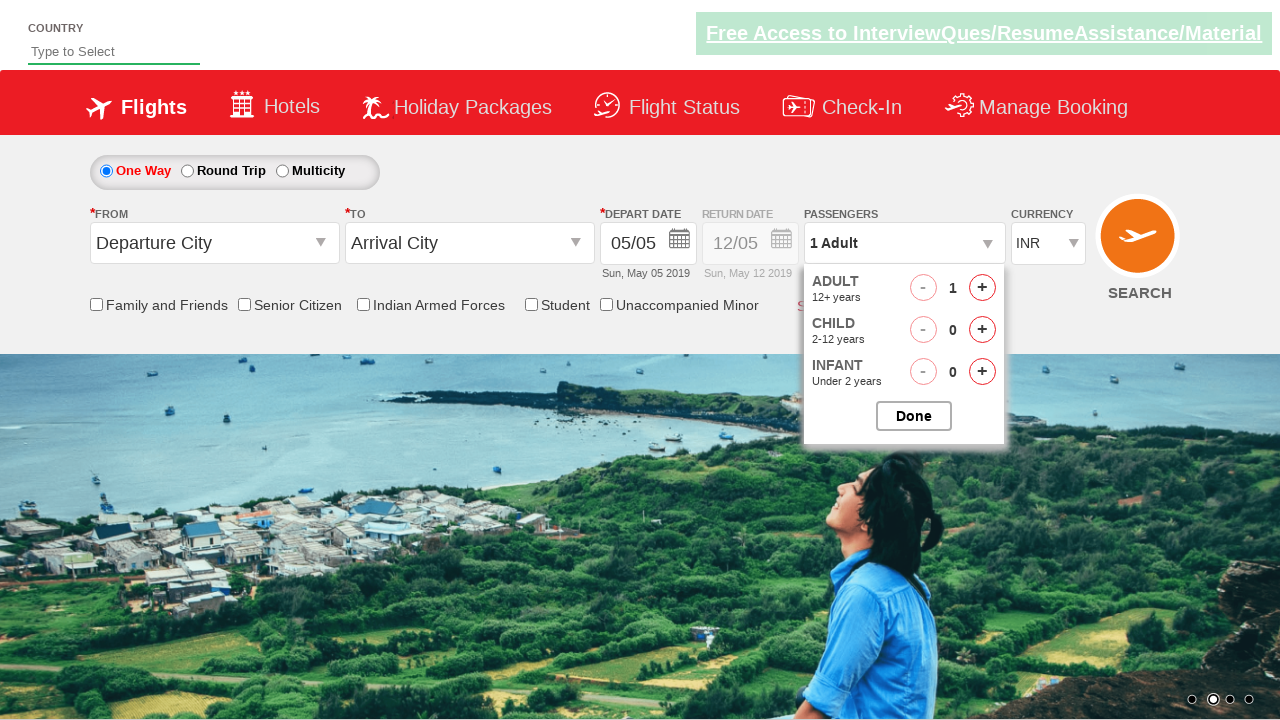

Incremented adult passenger count (iteration 1 of 4) at (982, 288) on #hrefIncAdt
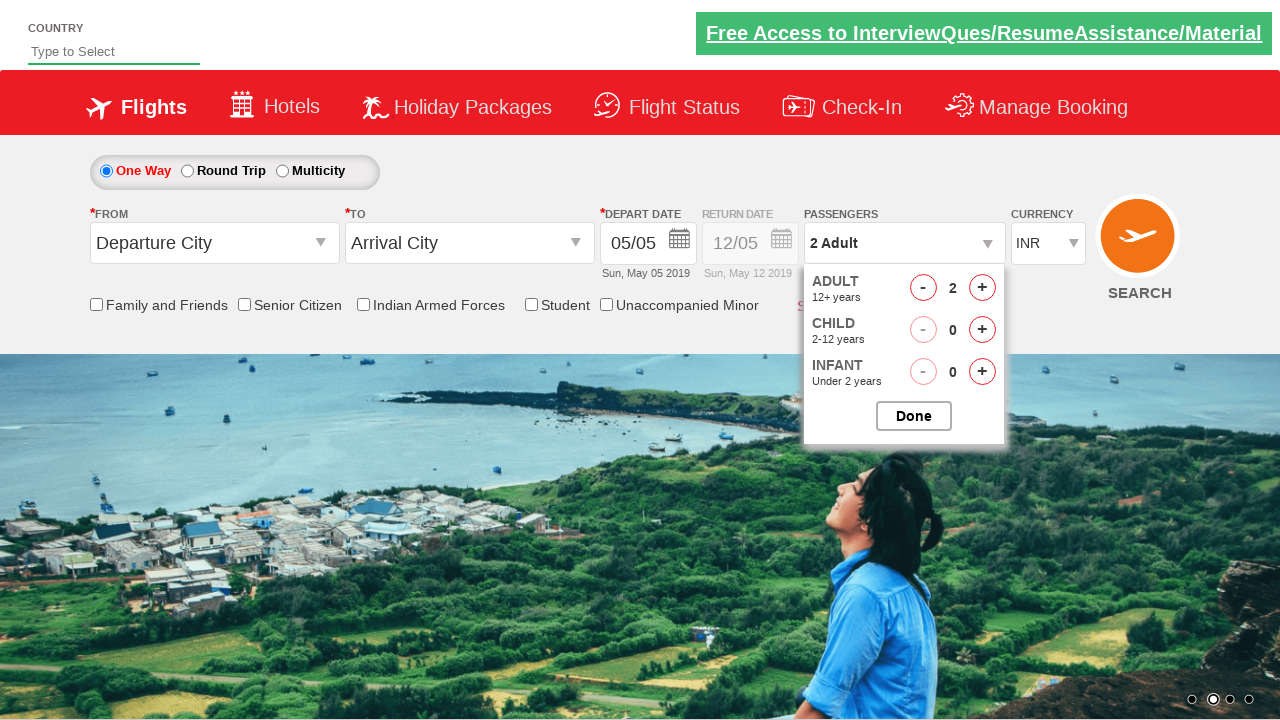

Incremented adult passenger count (iteration 2 of 4) at (982, 288) on #hrefIncAdt
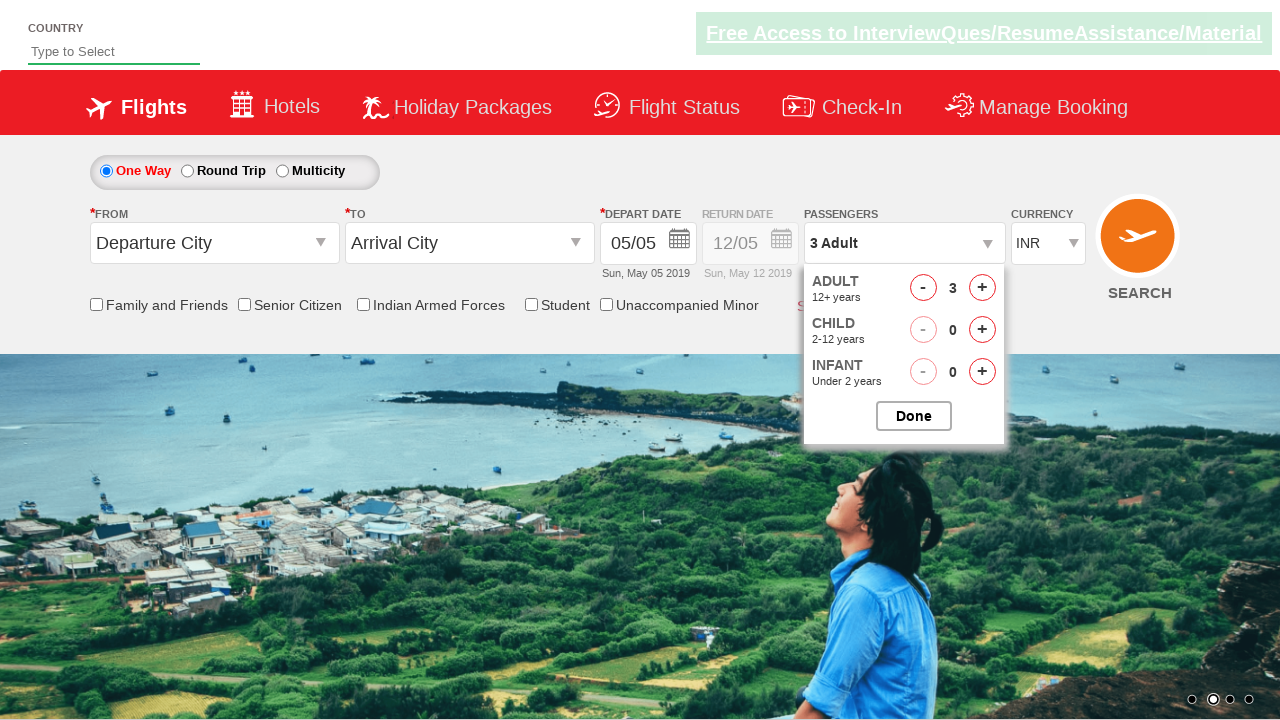

Incremented adult passenger count (iteration 3 of 4) at (982, 288) on #hrefIncAdt
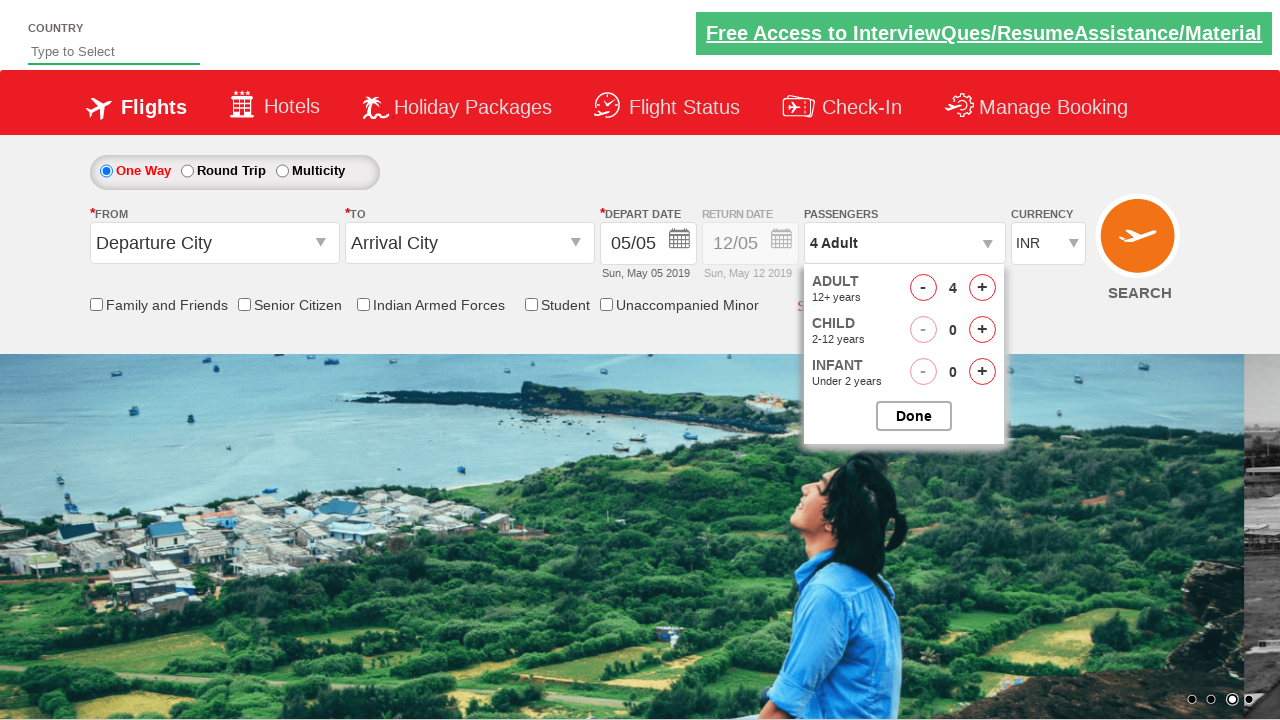

Incremented adult passenger count (iteration 4 of 4) at (982, 288) on #hrefIncAdt
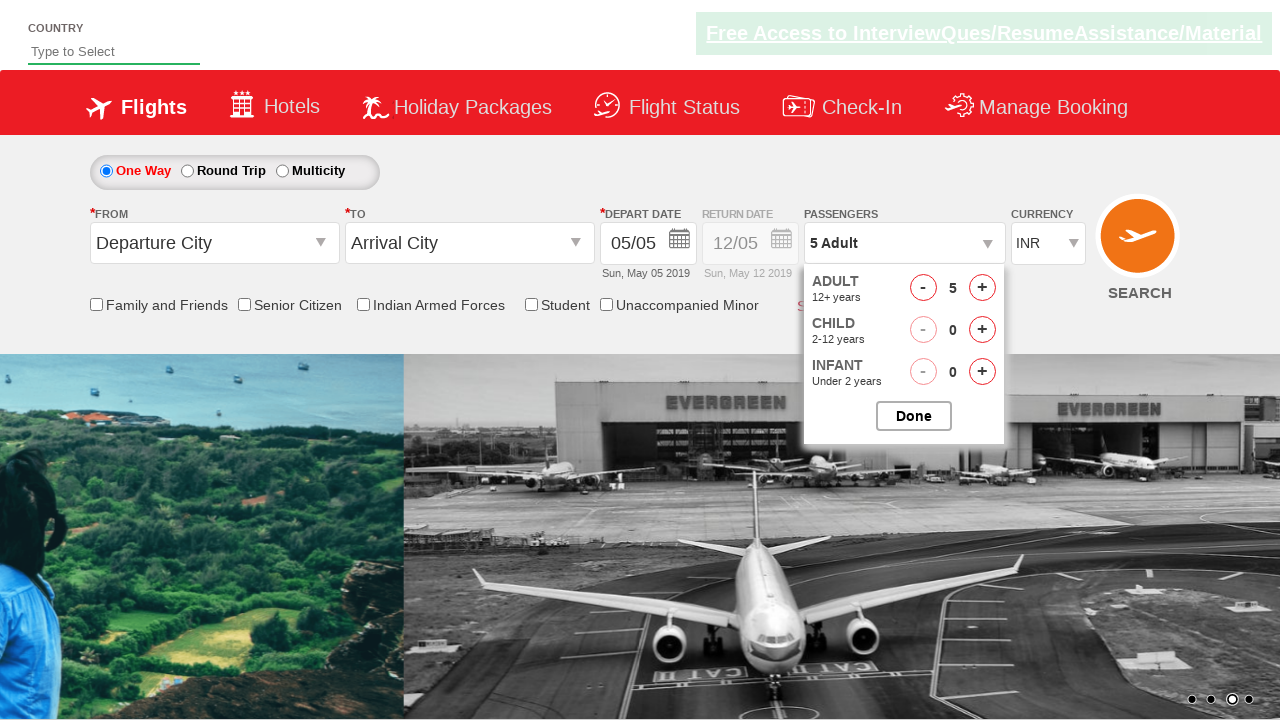

Closed the passenger options dropdown at (914, 416) on #btnclosepaxoption
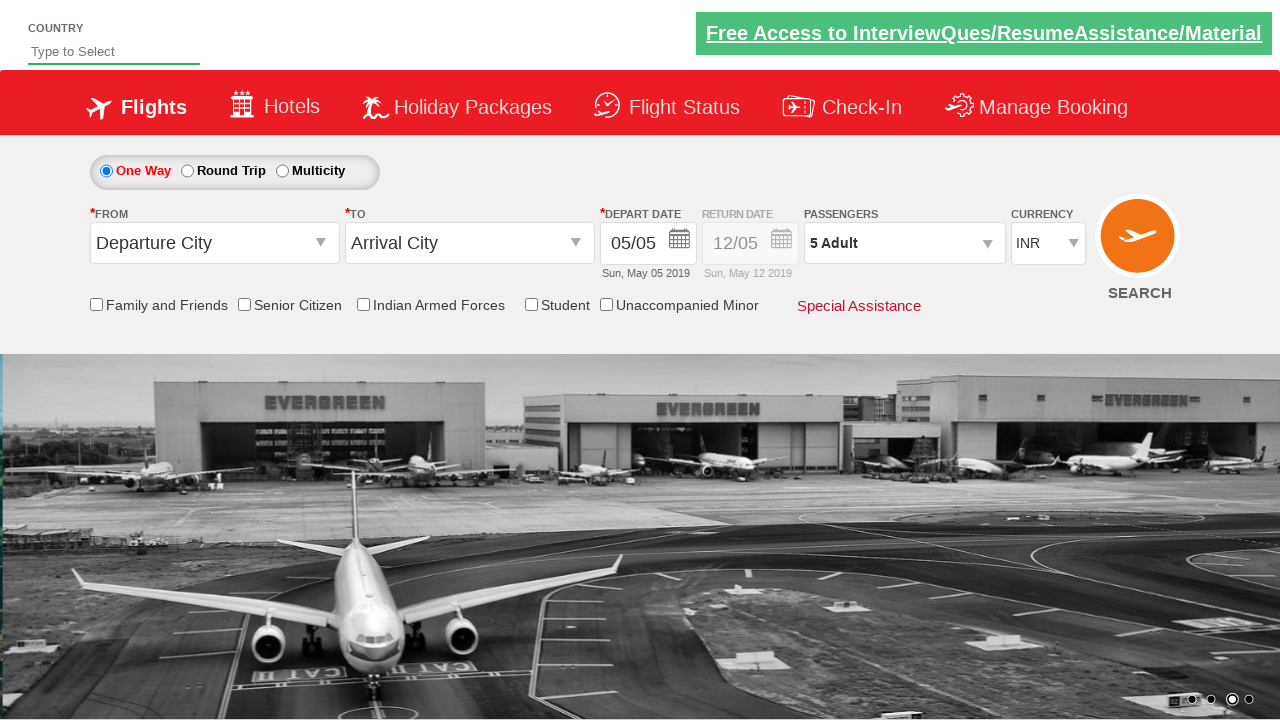

Verified dropdown closed and passenger info selector is present
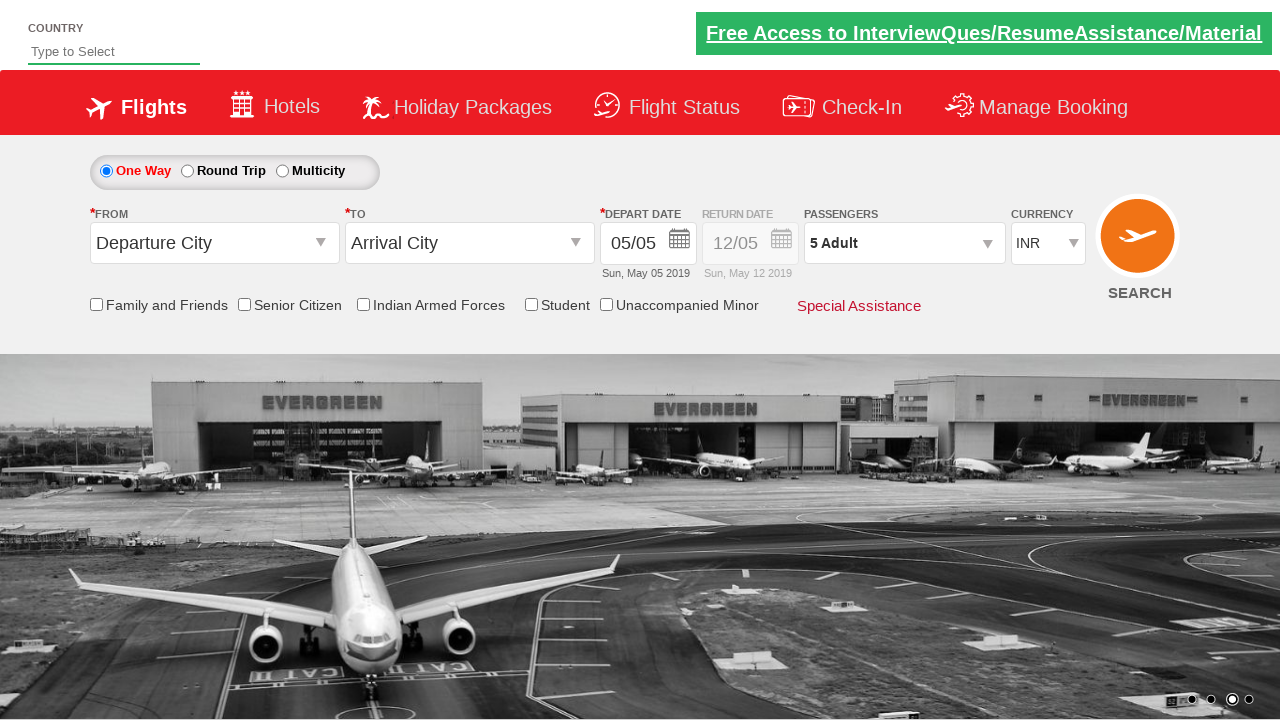

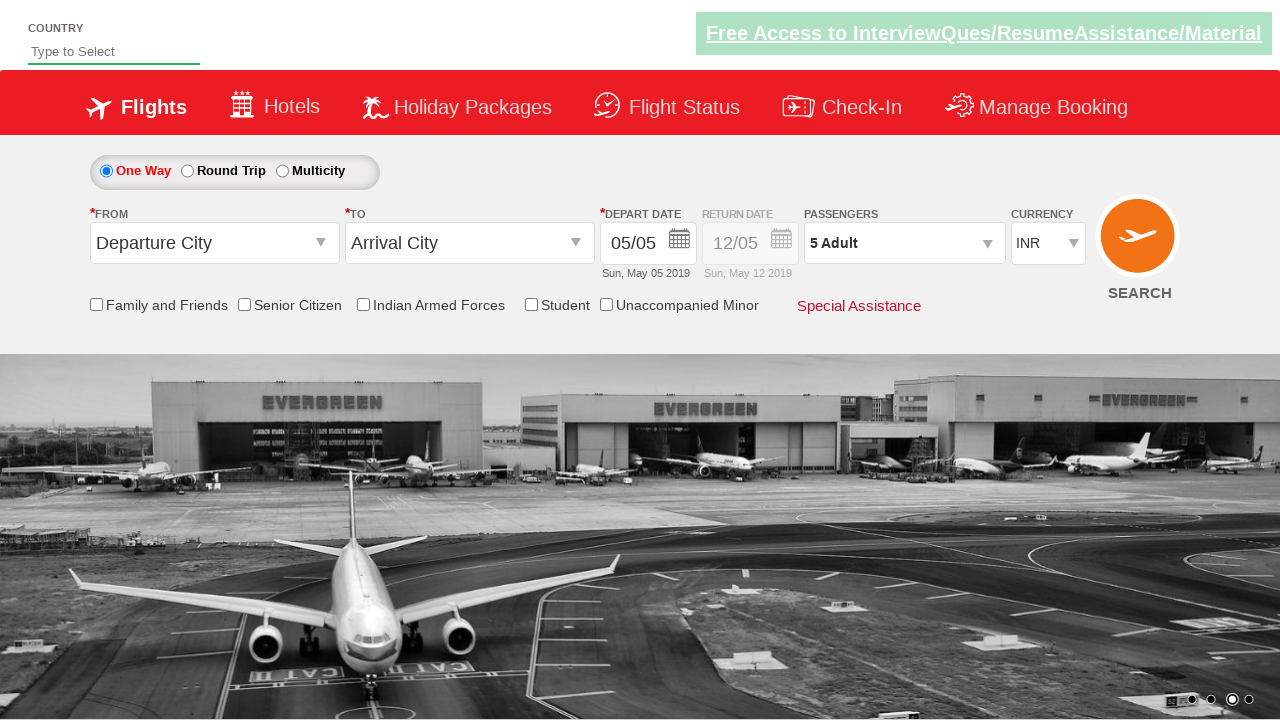